Tests that new todo items are appended to the bottom of the list

Starting URL: https://demo.playwright.dev/todomvc

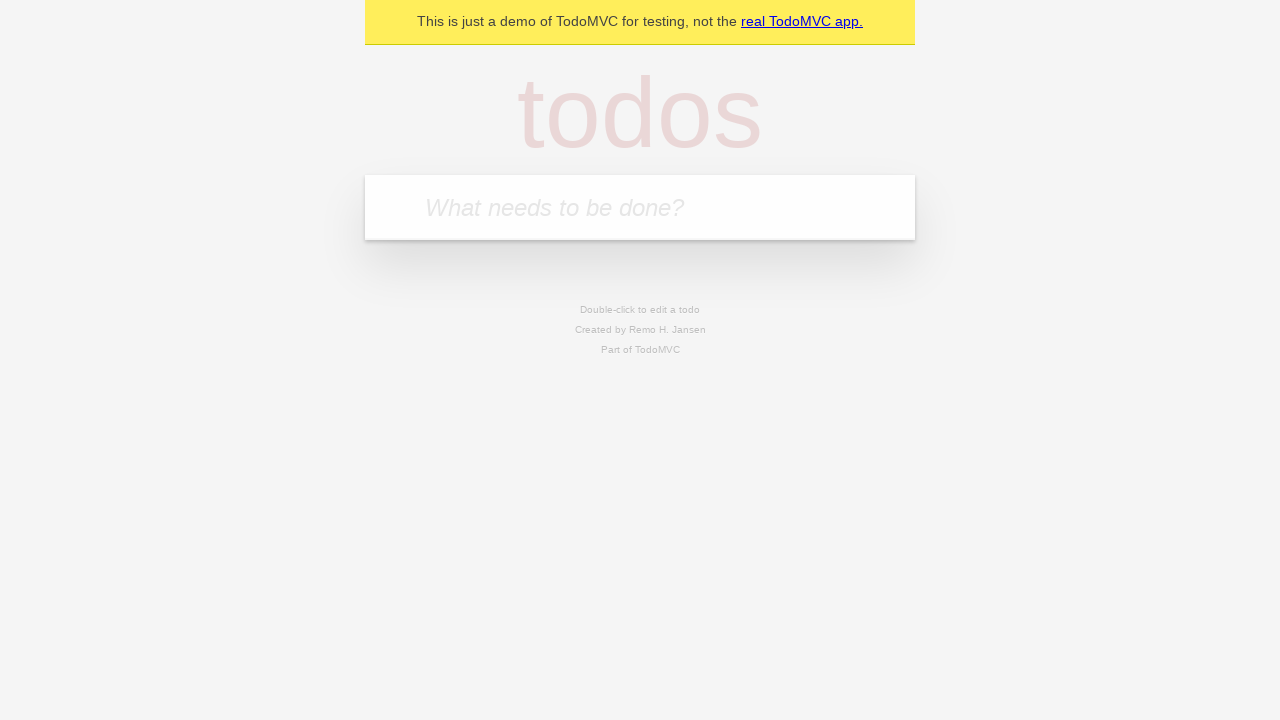

Filled todo input with 'buy some cheese' on internal:attr=[placeholder="What needs to be done?"i]
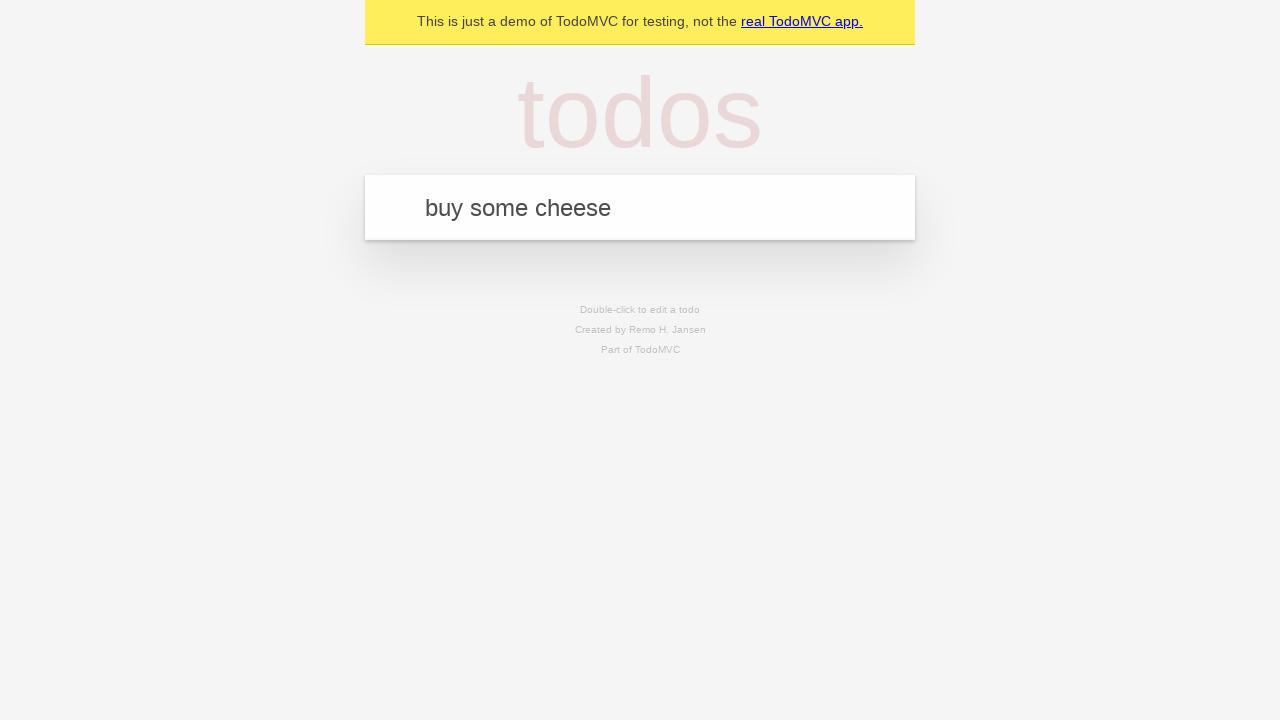

Pressed Enter to add first todo item on internal:attr=[placeholder="What needs to be done?"i]
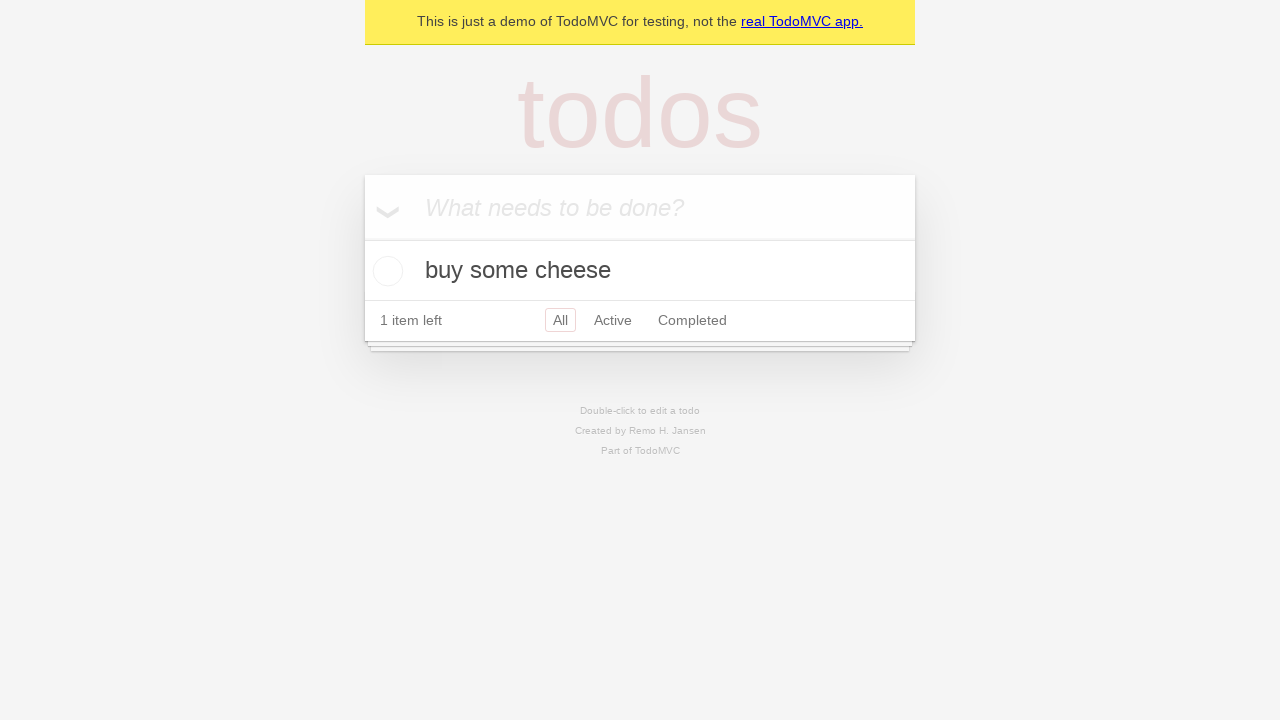

Filled todo input with 'feed the cat' on internal:attr=[placeholder="What needs to be done?"i]
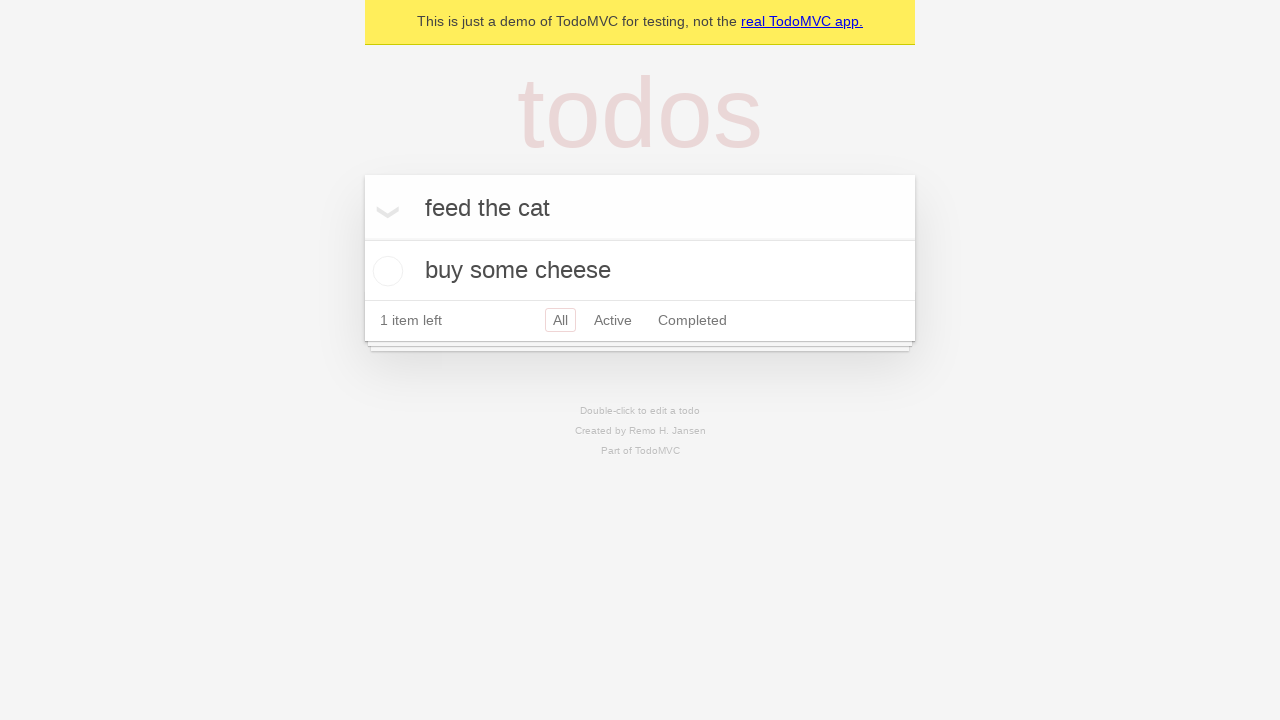

Pressed Enter to add second todo item on internal:attr=[placeholder="What needs to be done?"i]
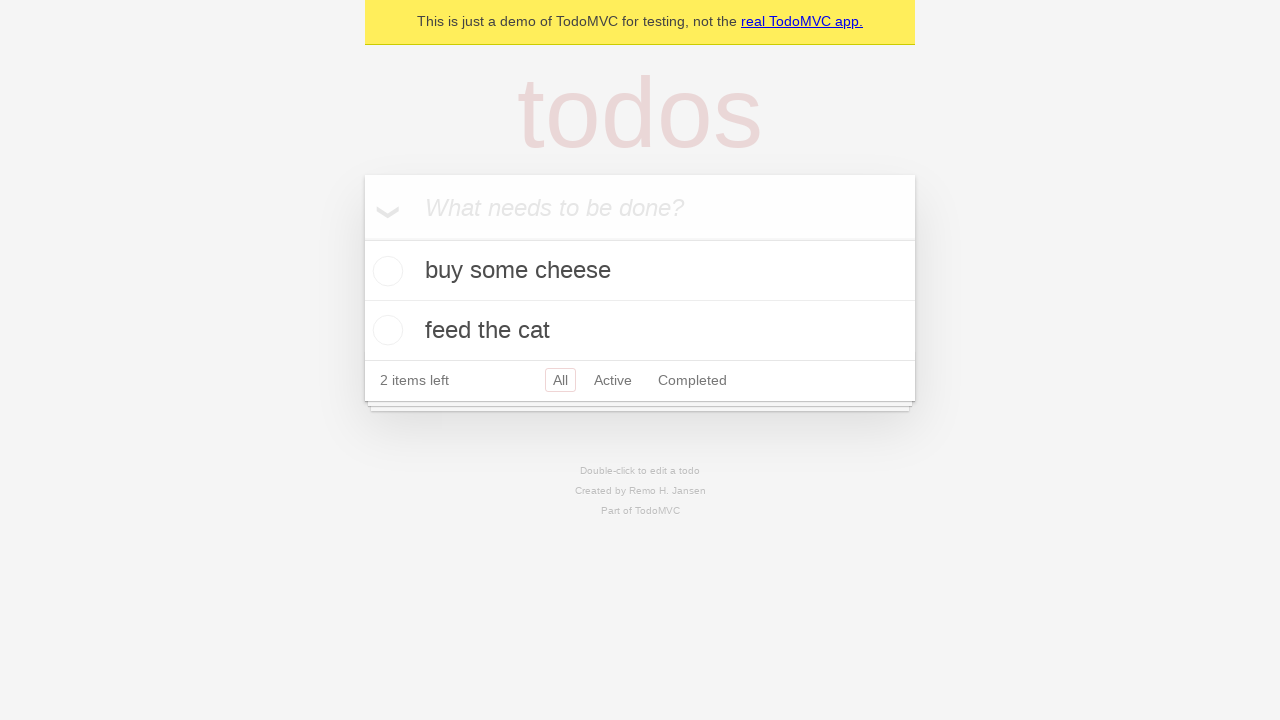

Filled todo input with 'book a doctors appointment' on internal:attr=[placeholder="What needs to be done?"i]
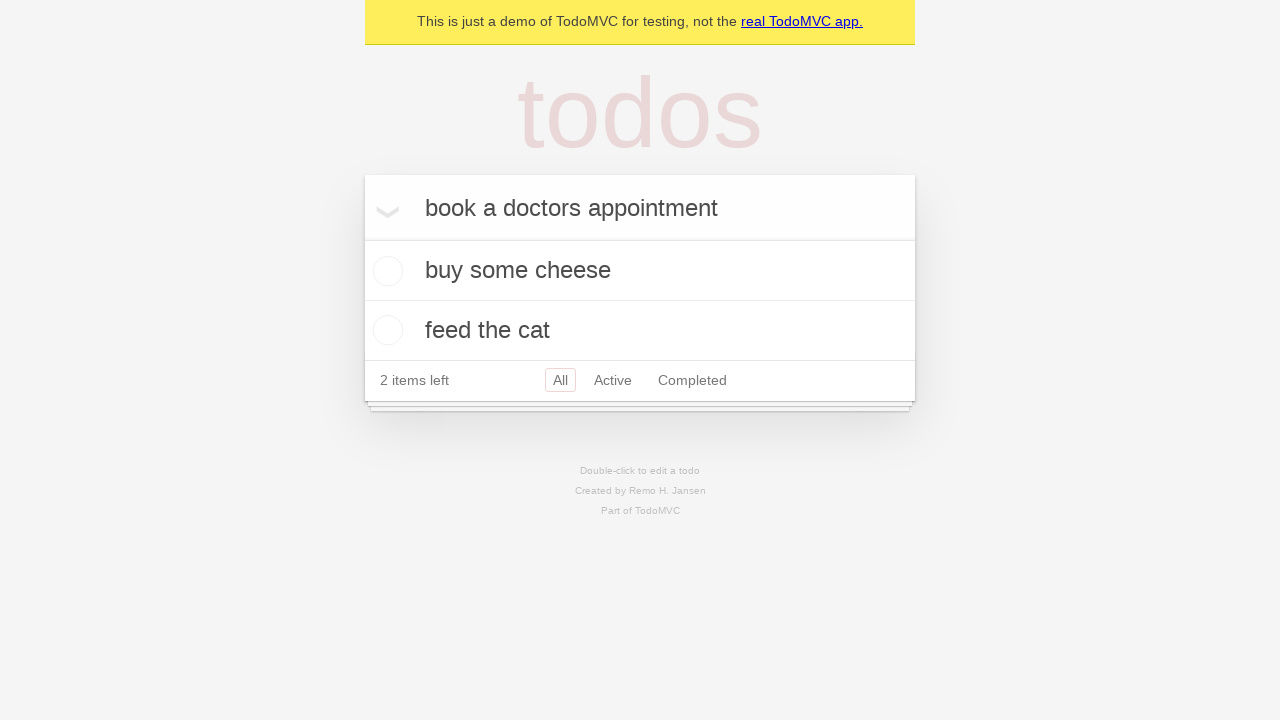

Pressed Enter to add third todo item on internal:attr=[placeholder="What needs to be done?"i]
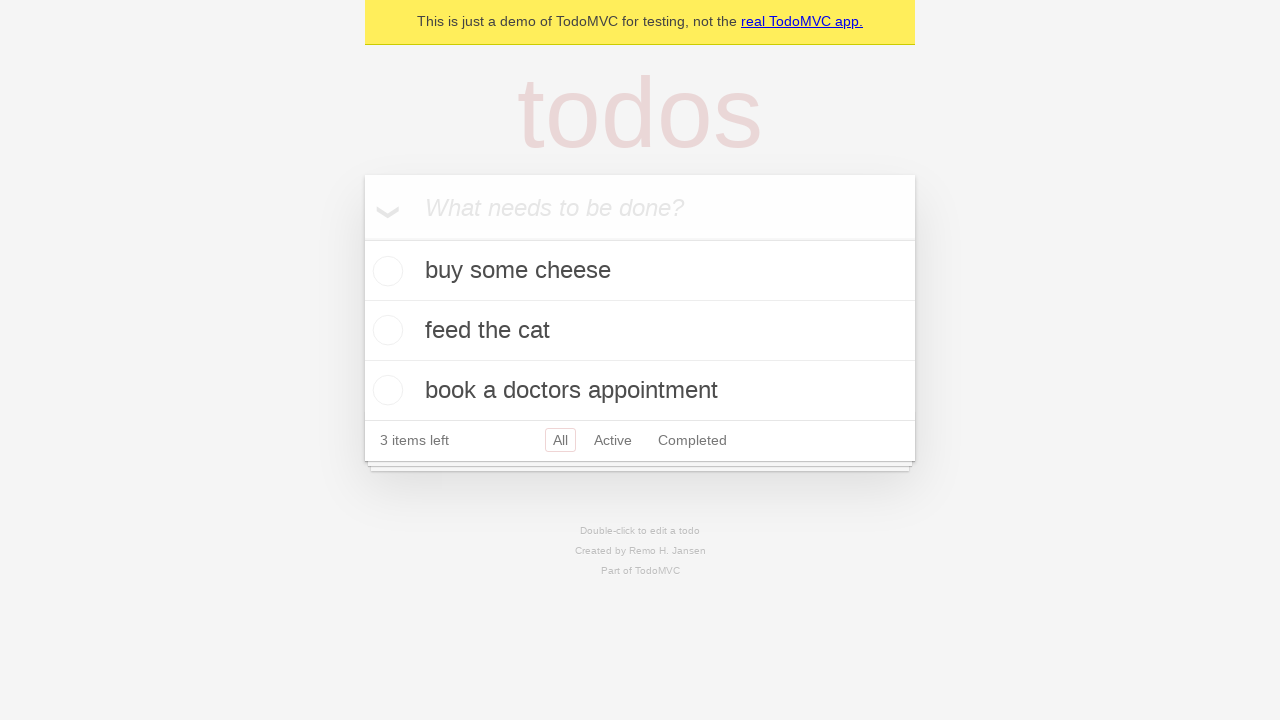

All todos loaded and todo count element appeared
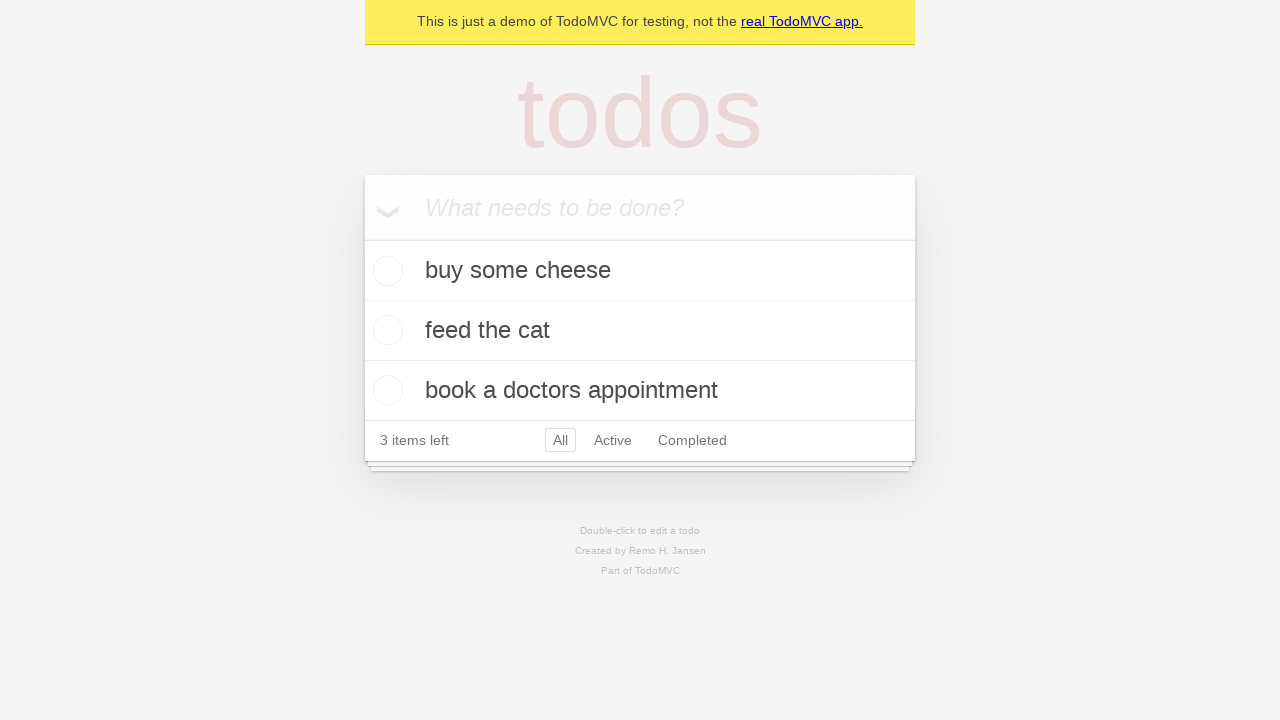

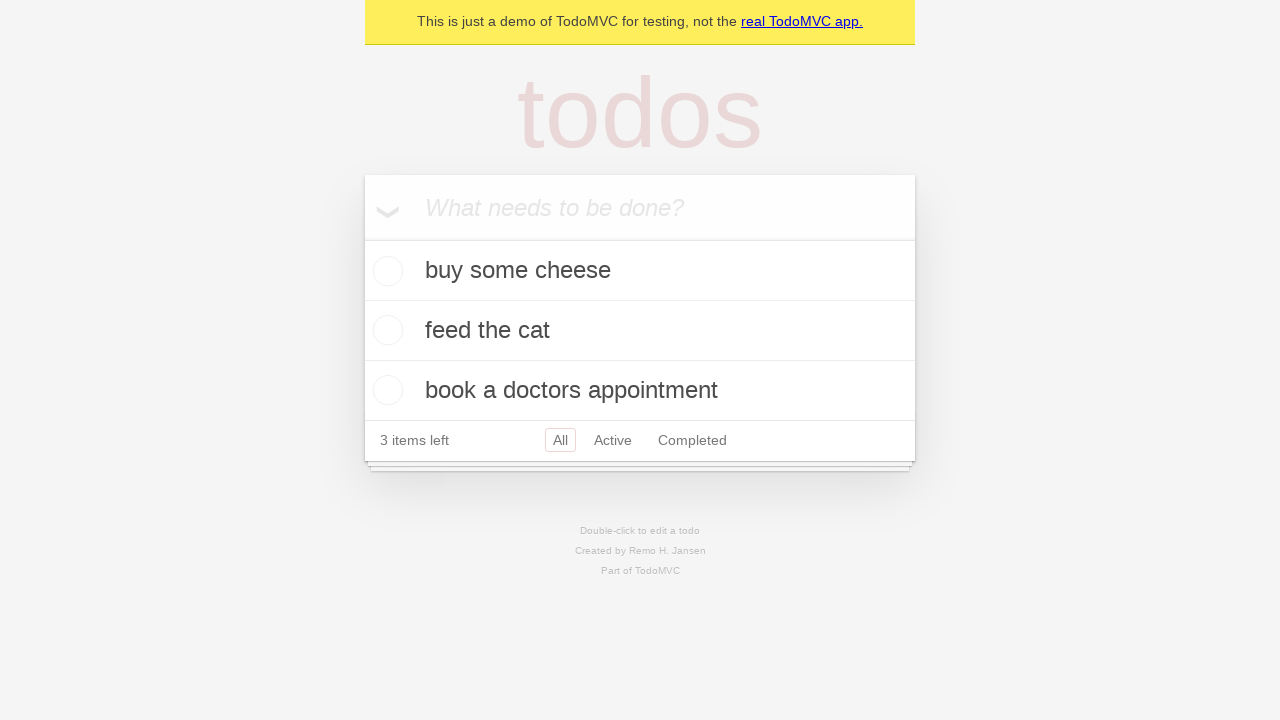